Opens the USPS homepage and clicks on the Send Mail & Packages link, then verifies the page title

Starting URL: https://www.usps.com/

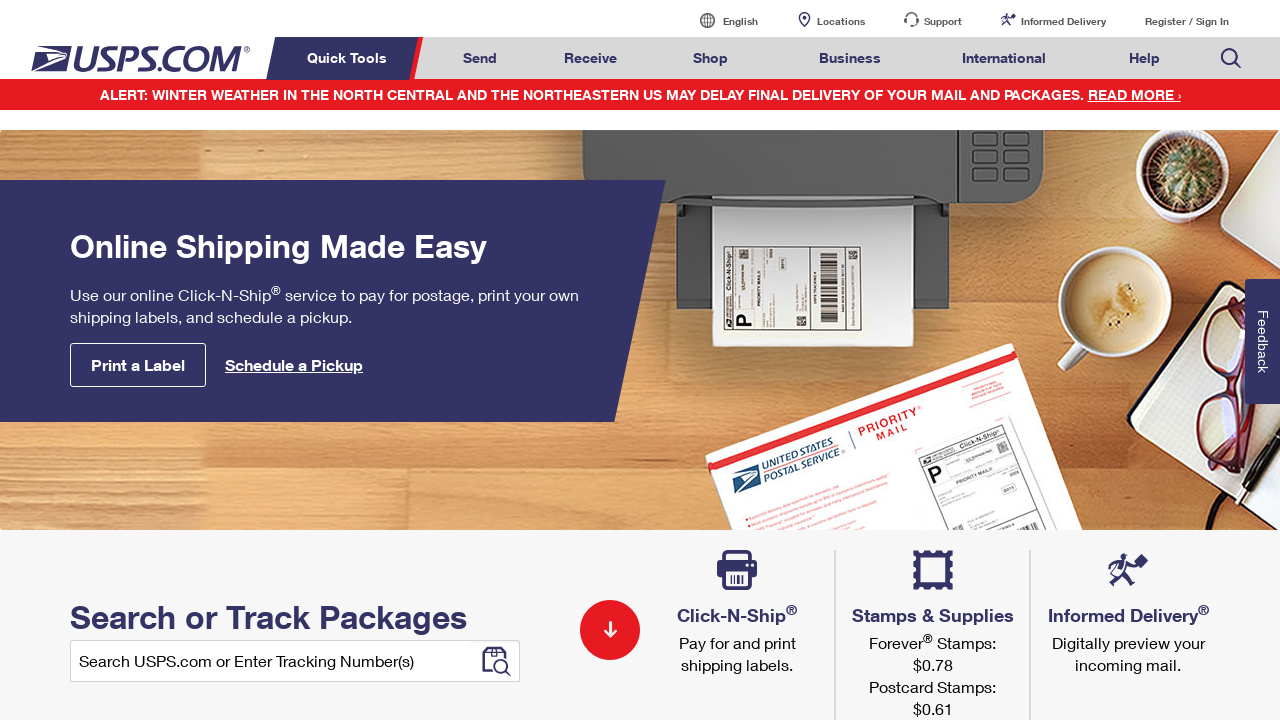

Navigated to USPS homepage
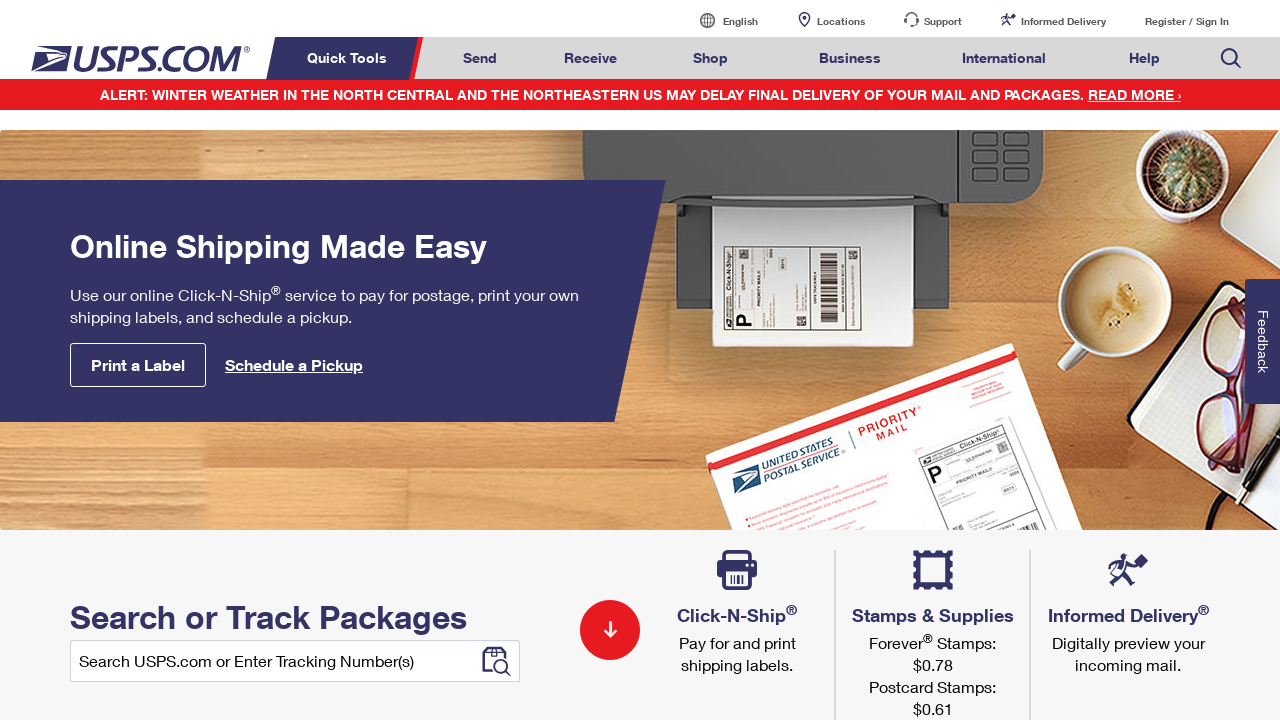

Clicked on Send Mail & Packages link at (480, 58) on a#mail-ship-width
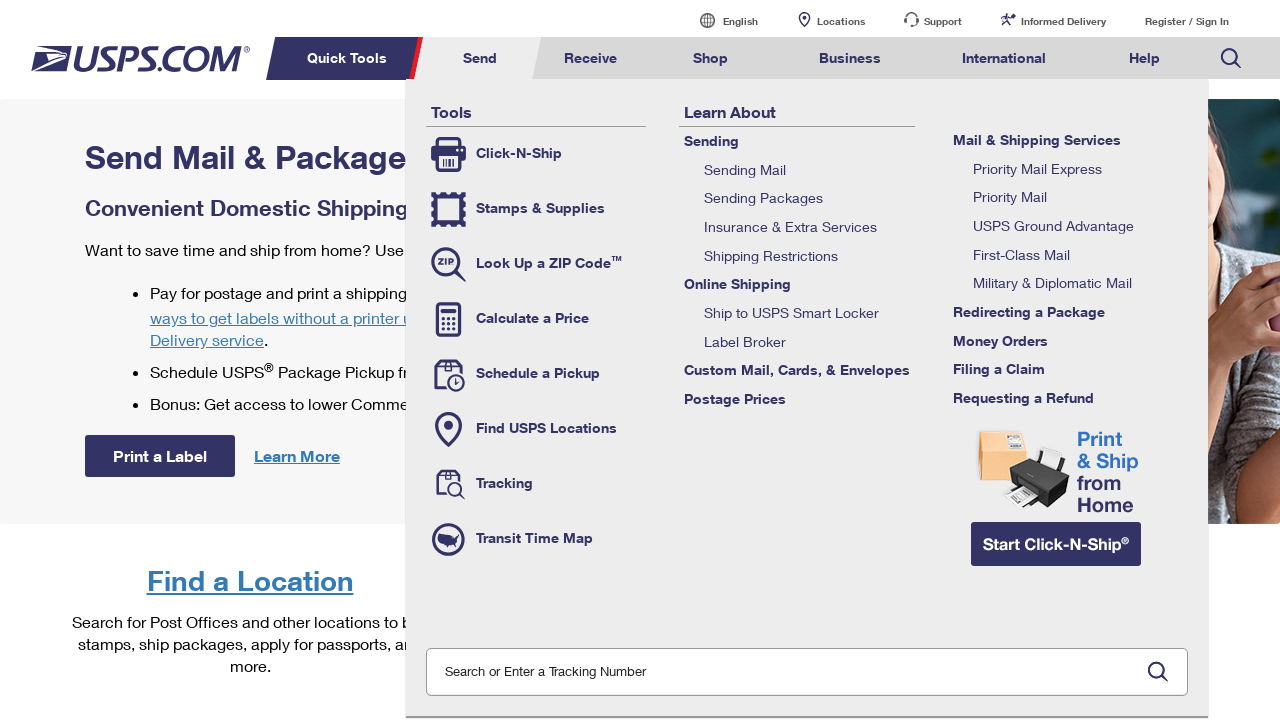

Page loaded completely
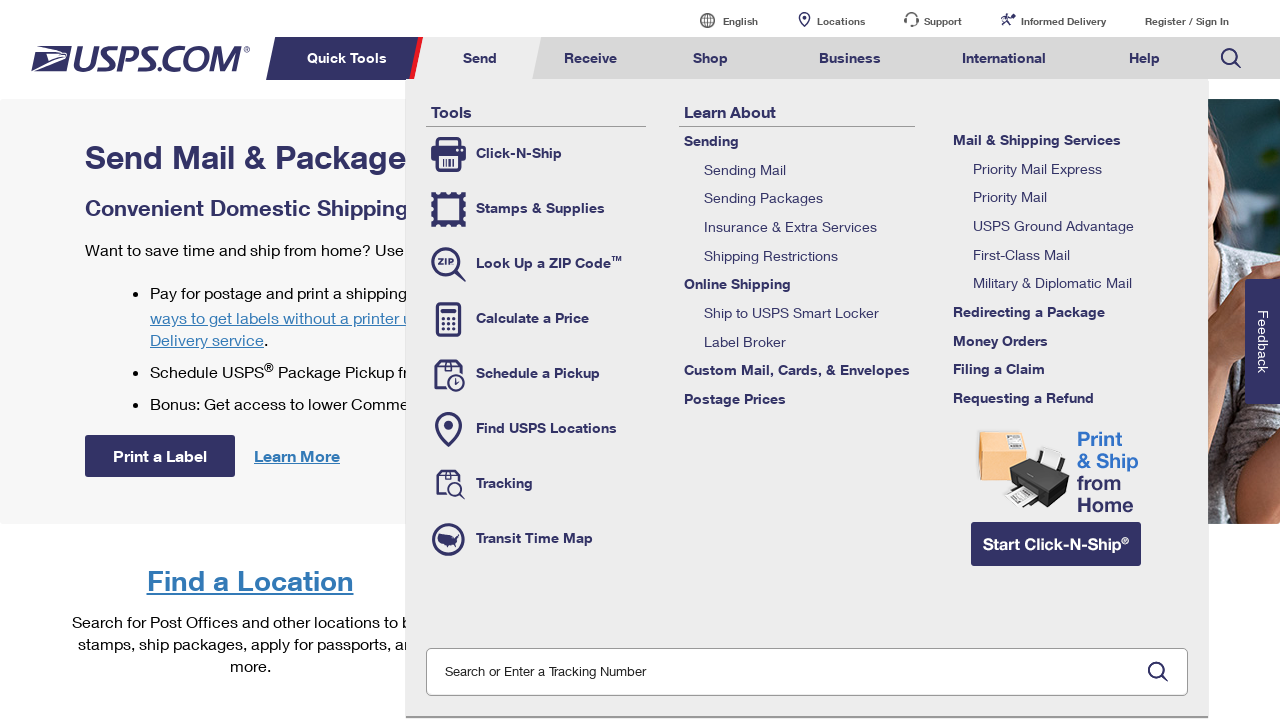

Verified page title is 'Send Mail & Packages | USPS'
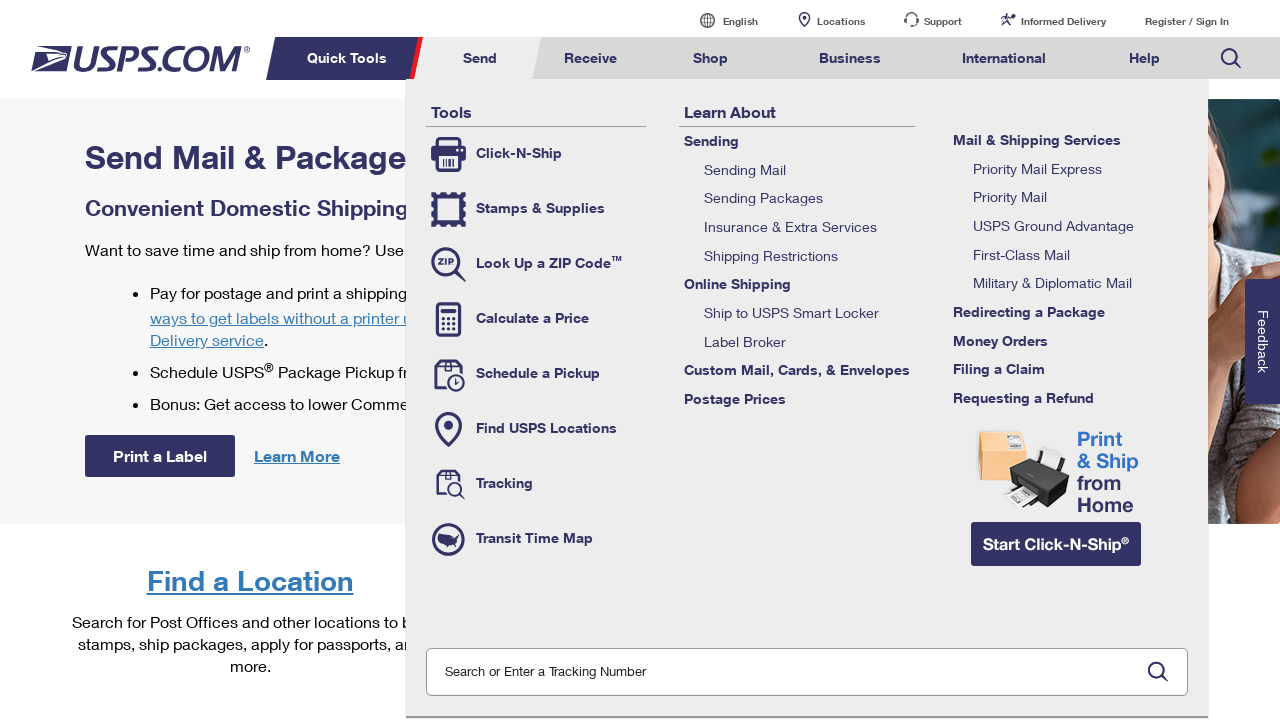

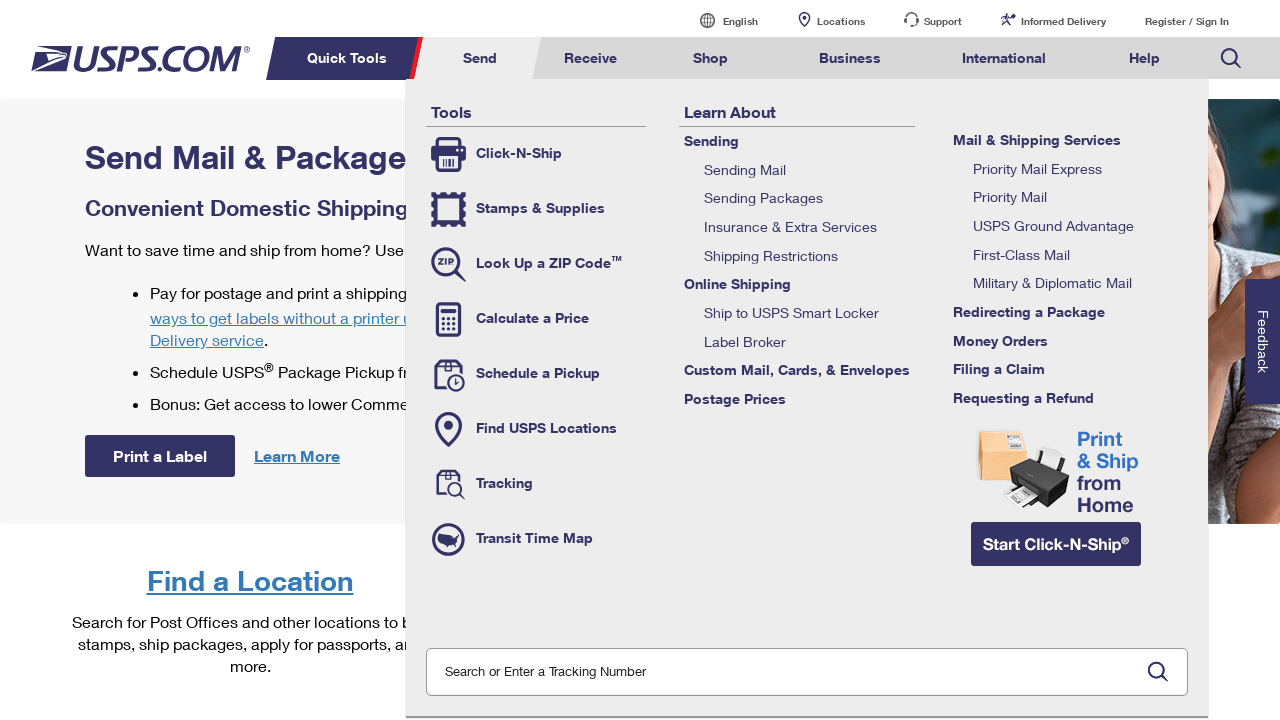